Tests the jQuery UI datepicker widget by switching to the demo iframe and entering a date value into the datepicker input field

Starting URL: https://jqueryui.com/datepicker/

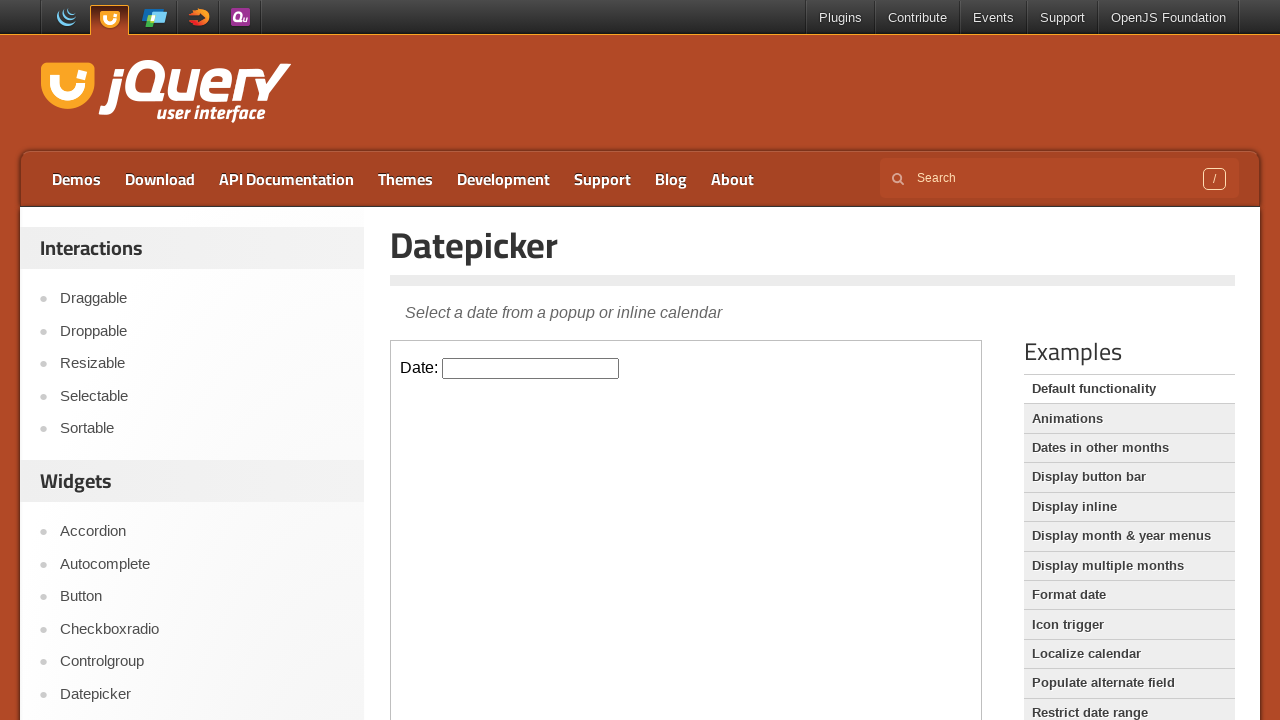

Located the datepicker demo iframe
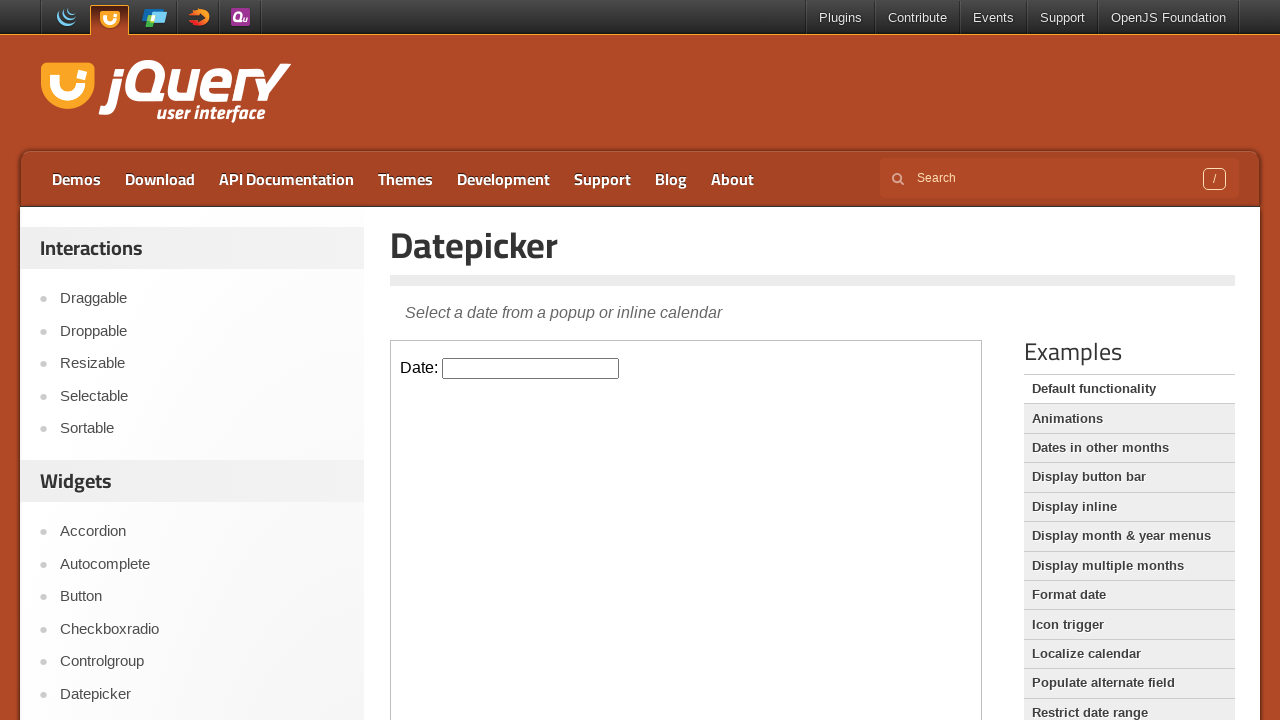

Filled datepicker input field with date 04/12/2024 on xpath=//*[@id="content"]/iframe >> internal:control=enter-frame >> #datepicker
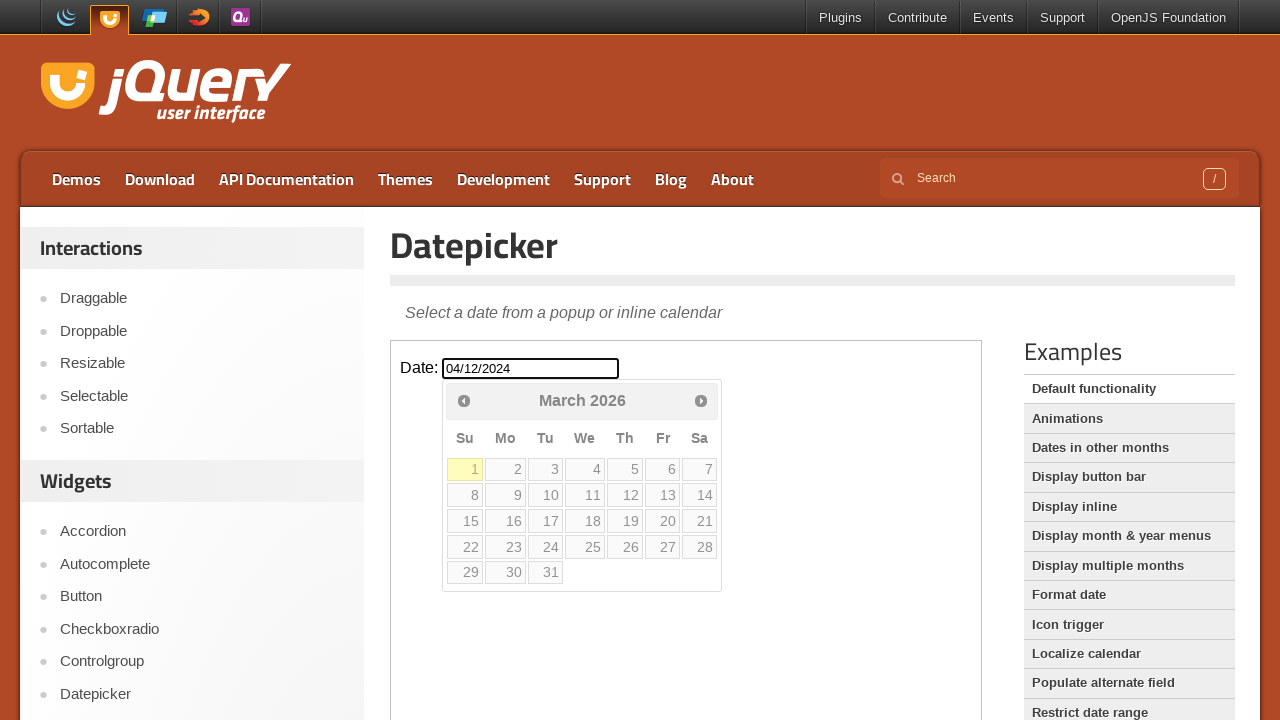

Waited 1 second for datepicker to process the input
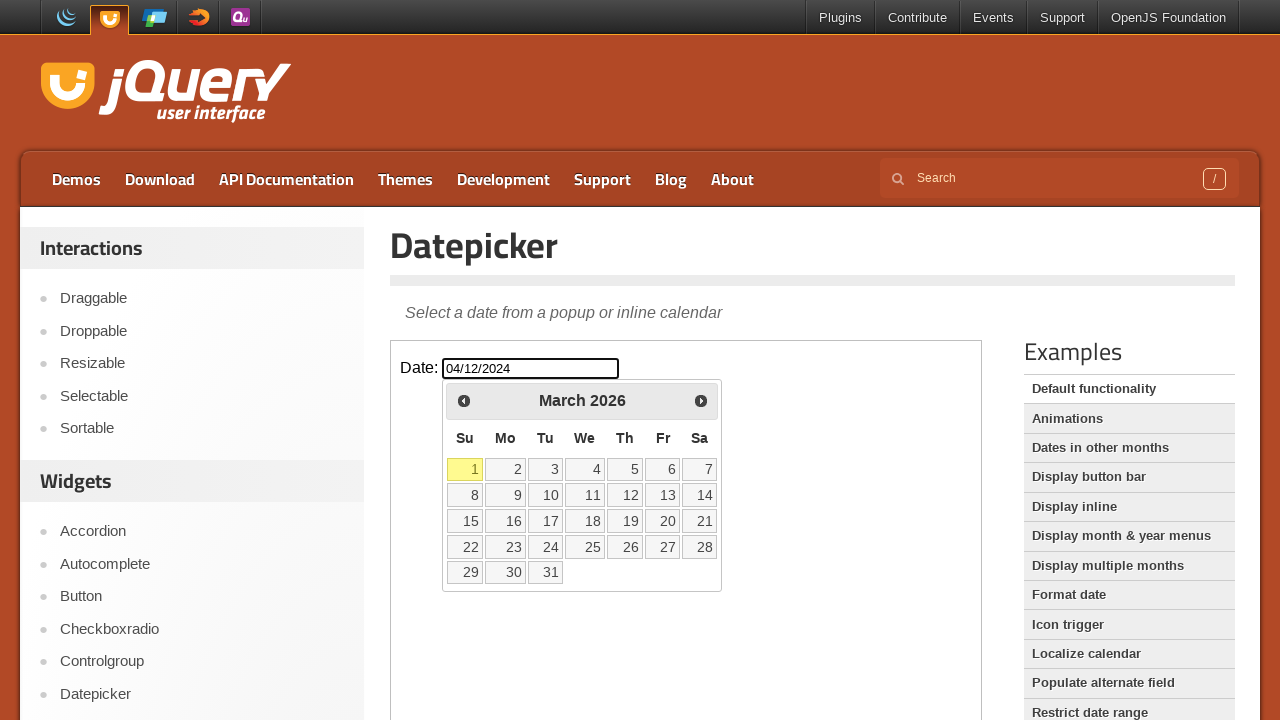

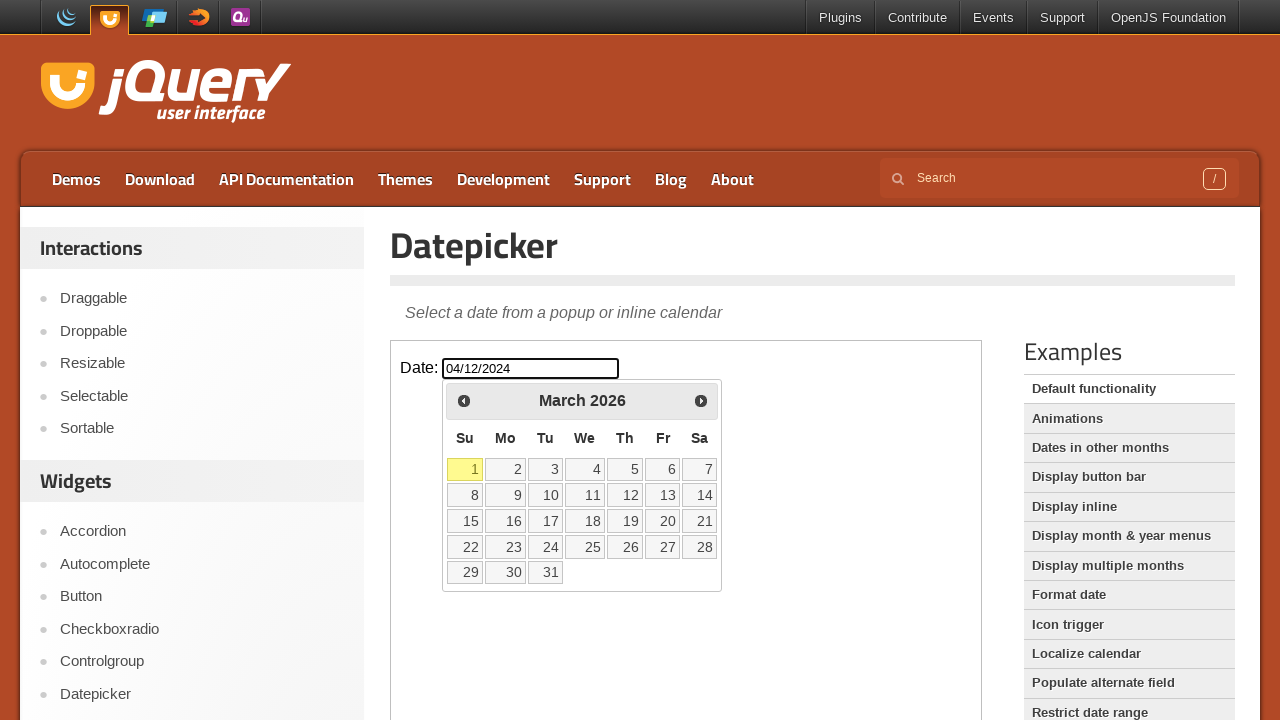